Navigates to Google.org to capture performance metrics, then navigates to Selenium.dev

Starting URL: https://www.google.org

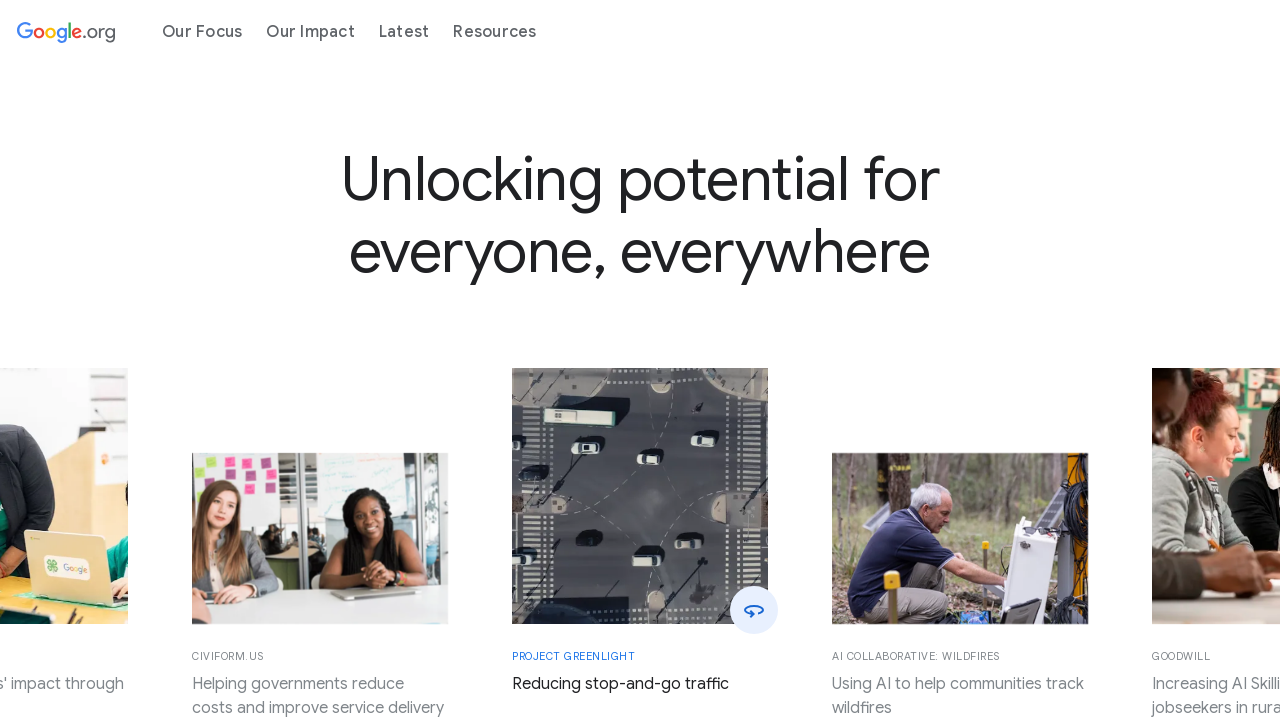

Waited for Google.org initial page load
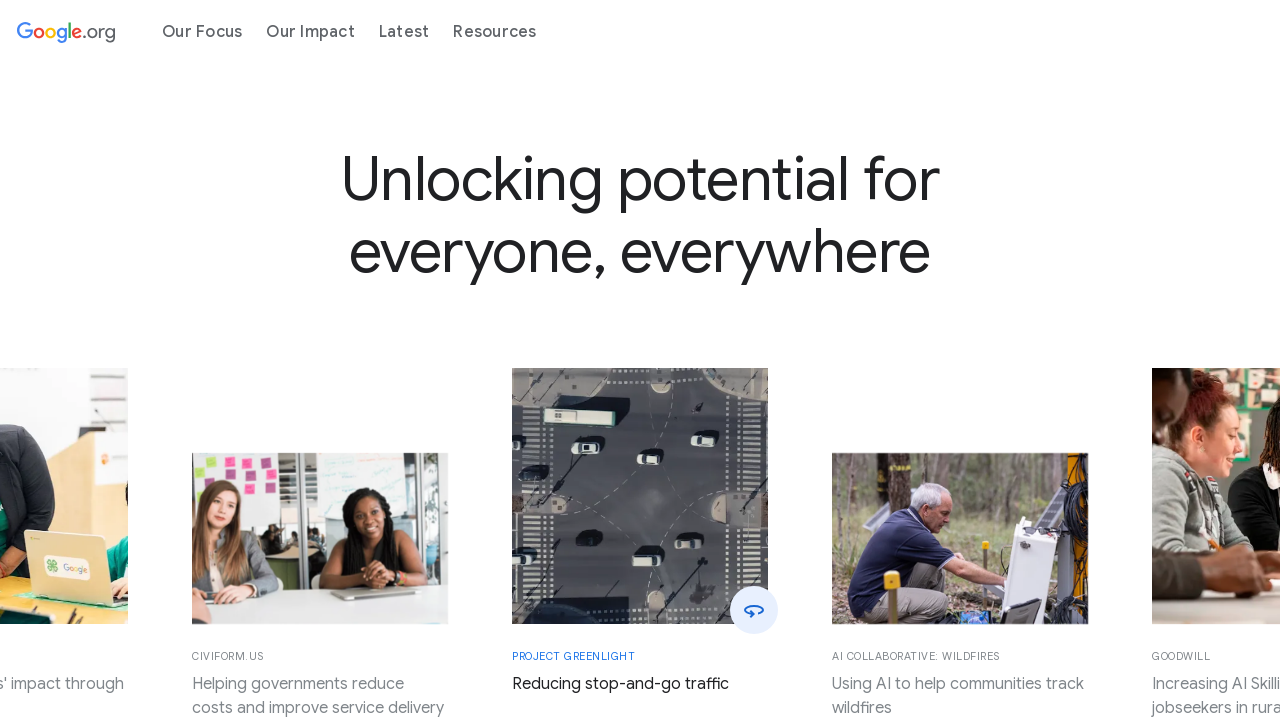

Navigated to Selenium.dev
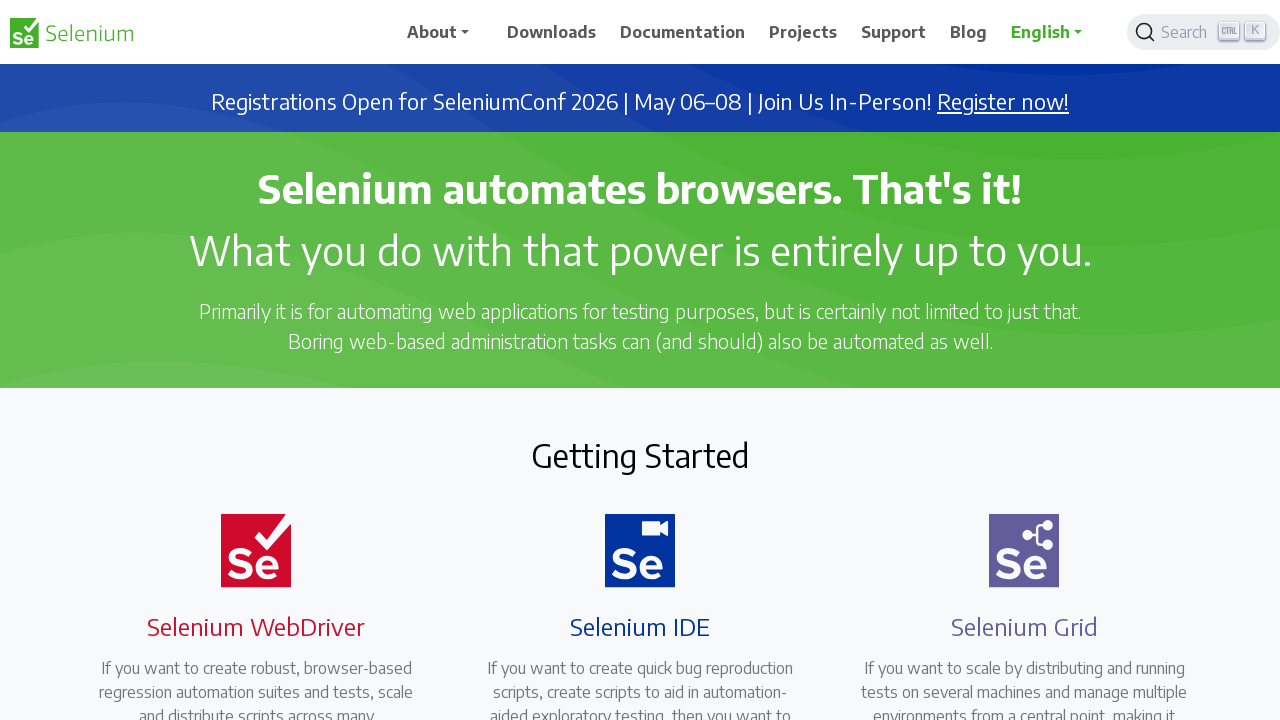

Waited for Selenium.dev page load
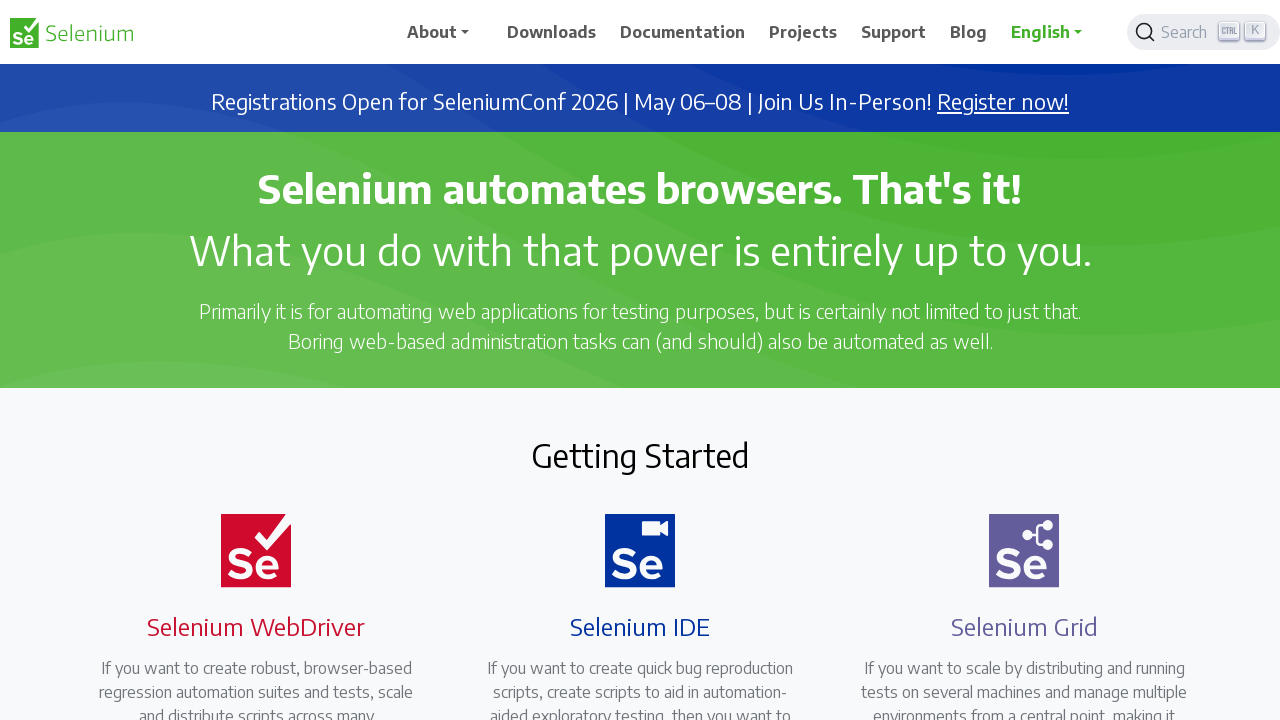

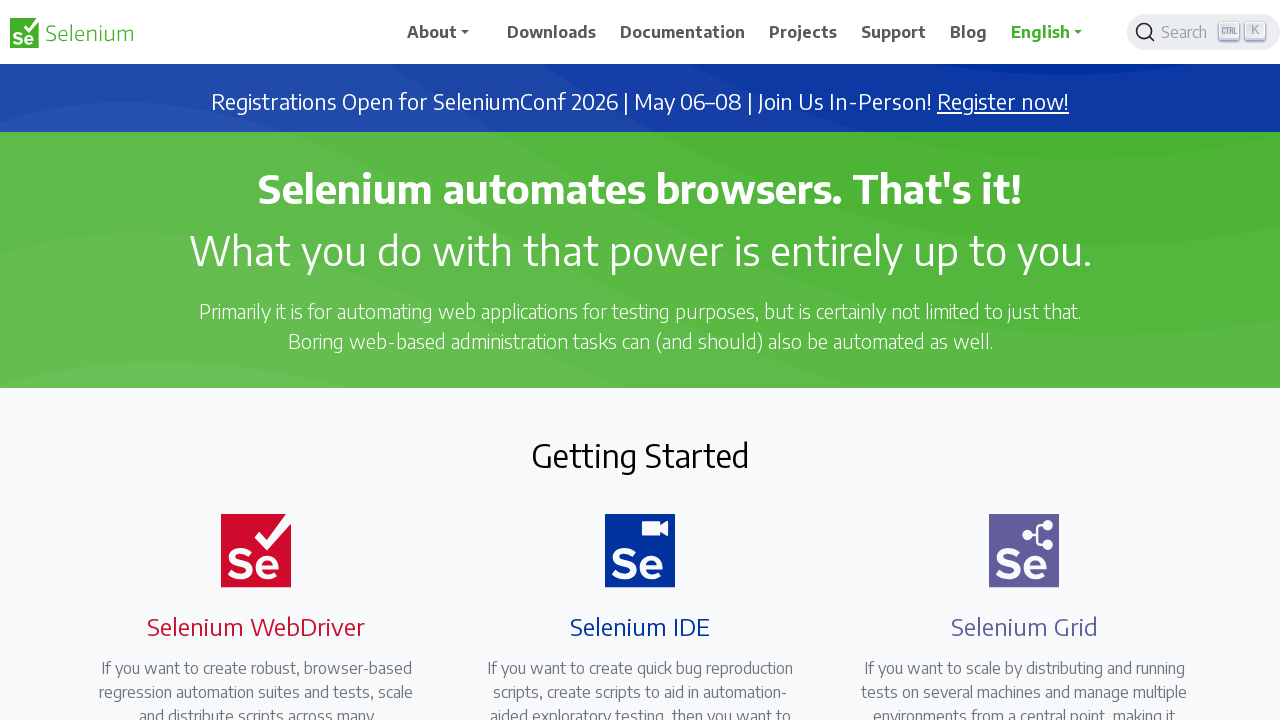